Navigates to the KTM motorcycle website homepage and waits for the page to load

Starting URL: https://www.ktm.com/

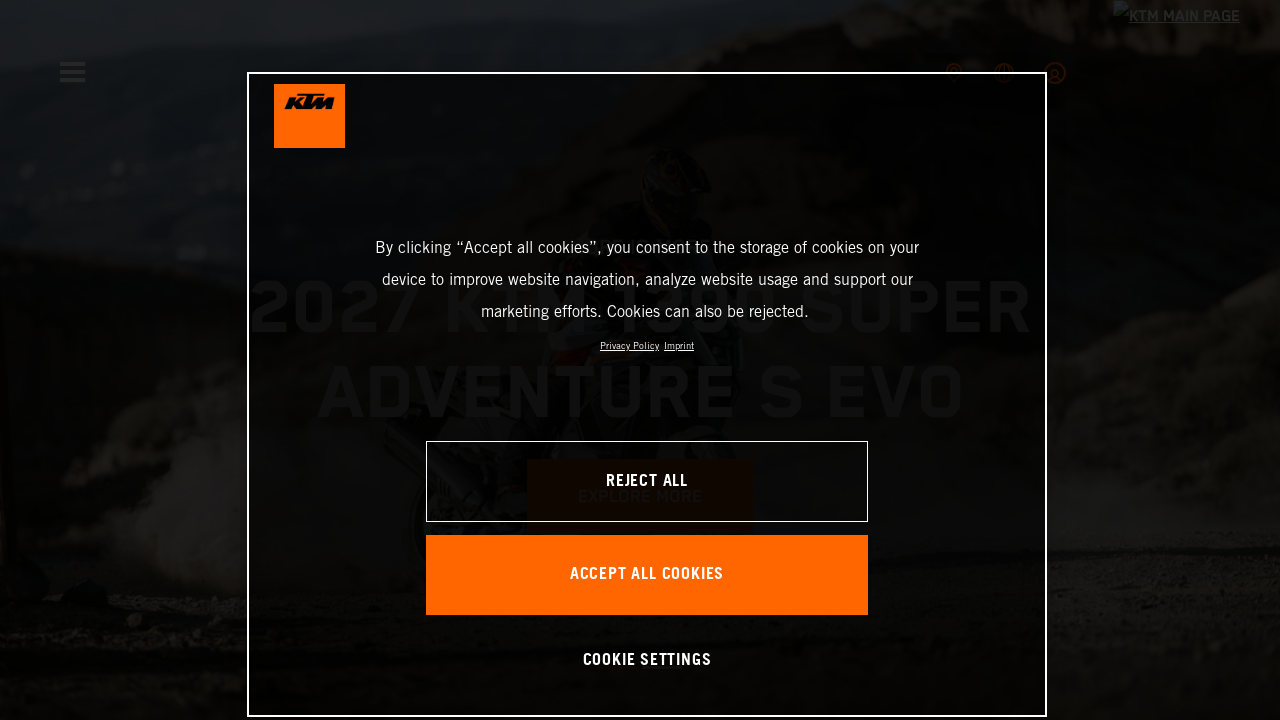

KTM motorcycle website homepage loaded with domcontentloaded state
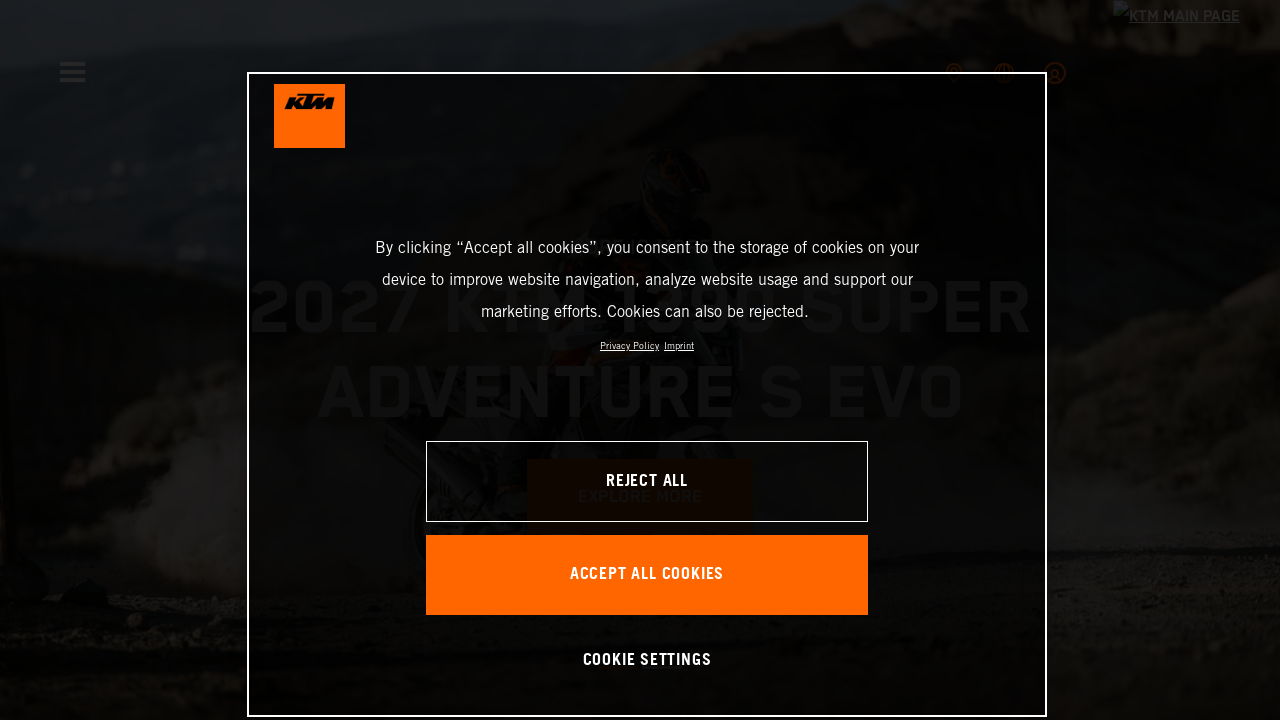

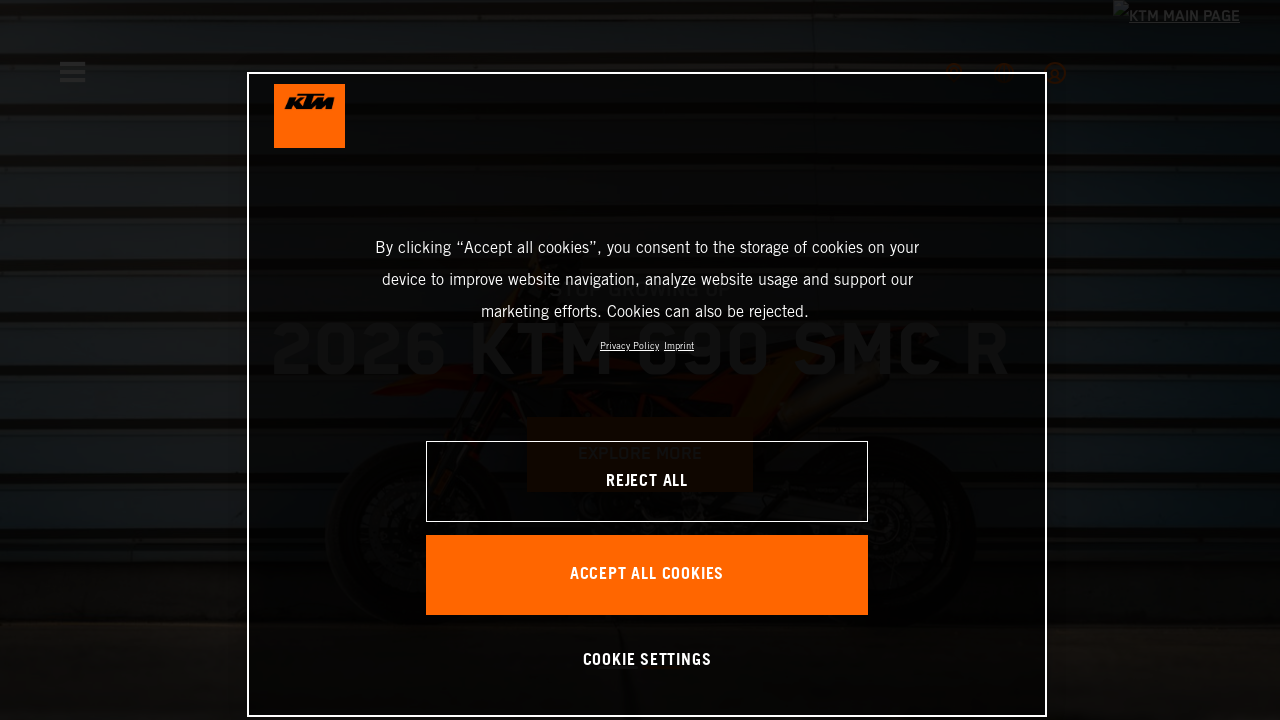